Tests checkbox interaction by finding all checkboxes on the page and clicking each one to toggle their state

Starting URL: https://the-internet.herokuapp.com/checkboxes

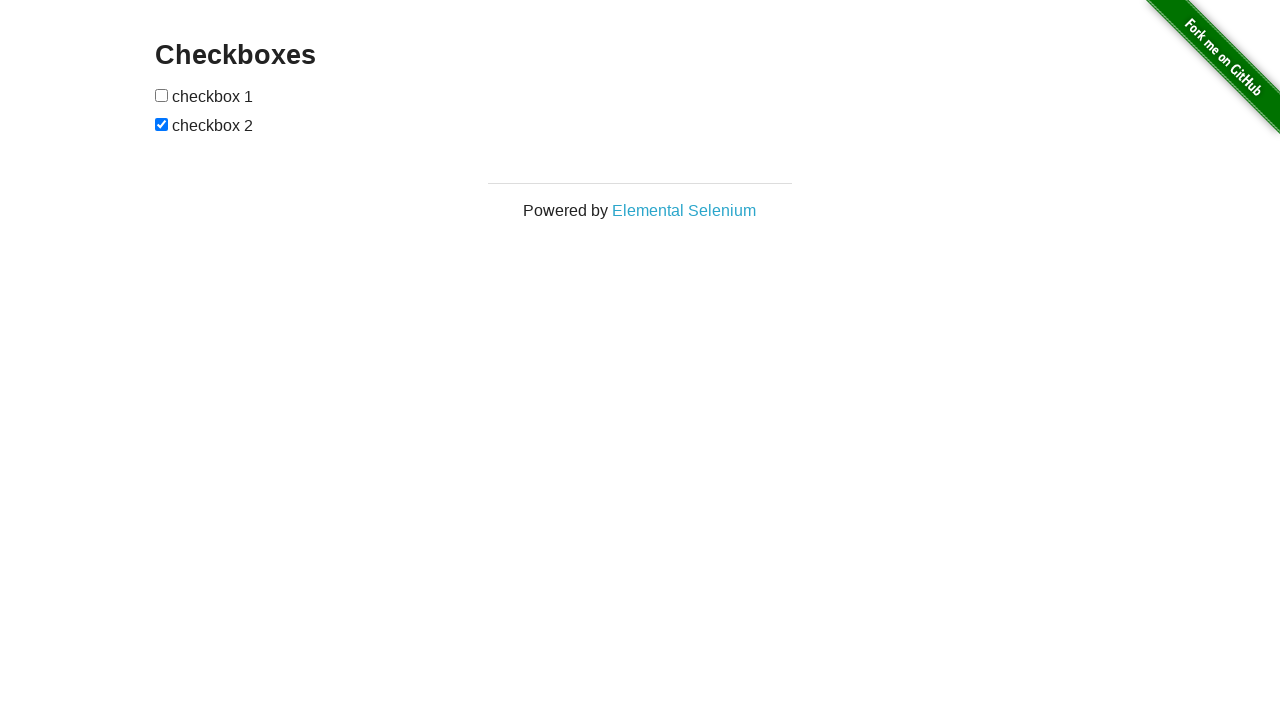

Waited for checkboxes to load on the page
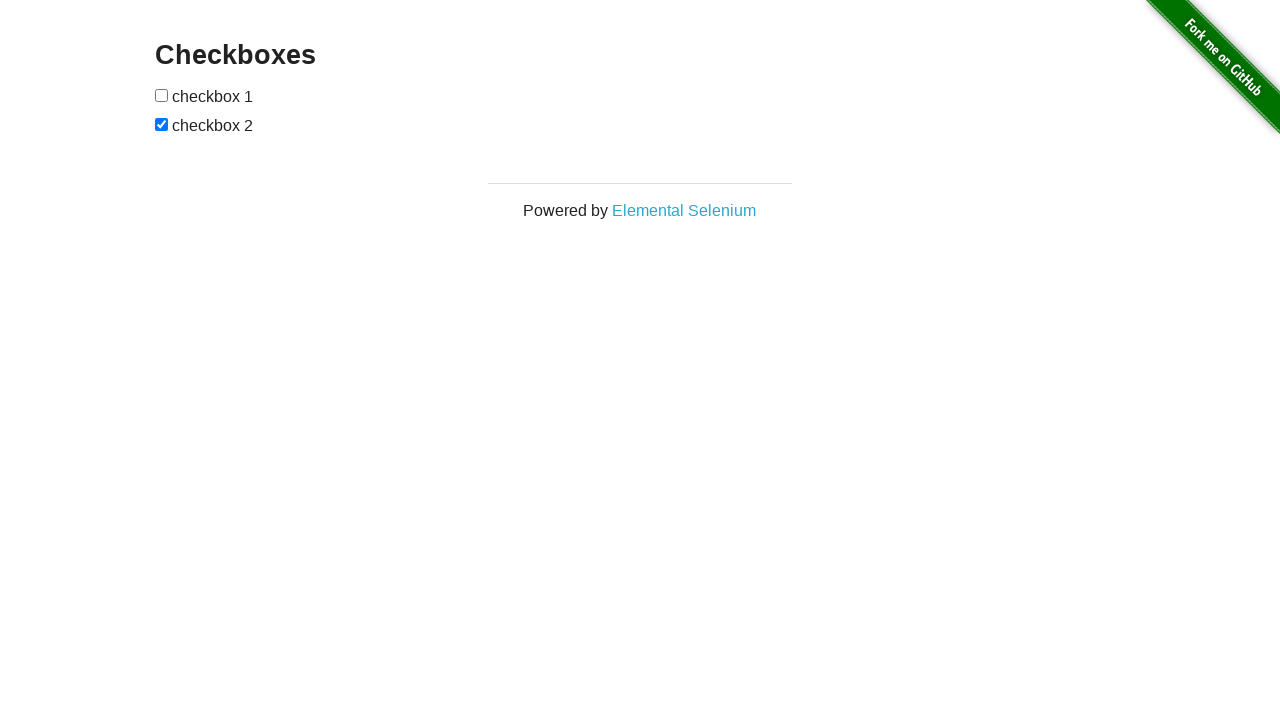

Located all checkboxes on the page
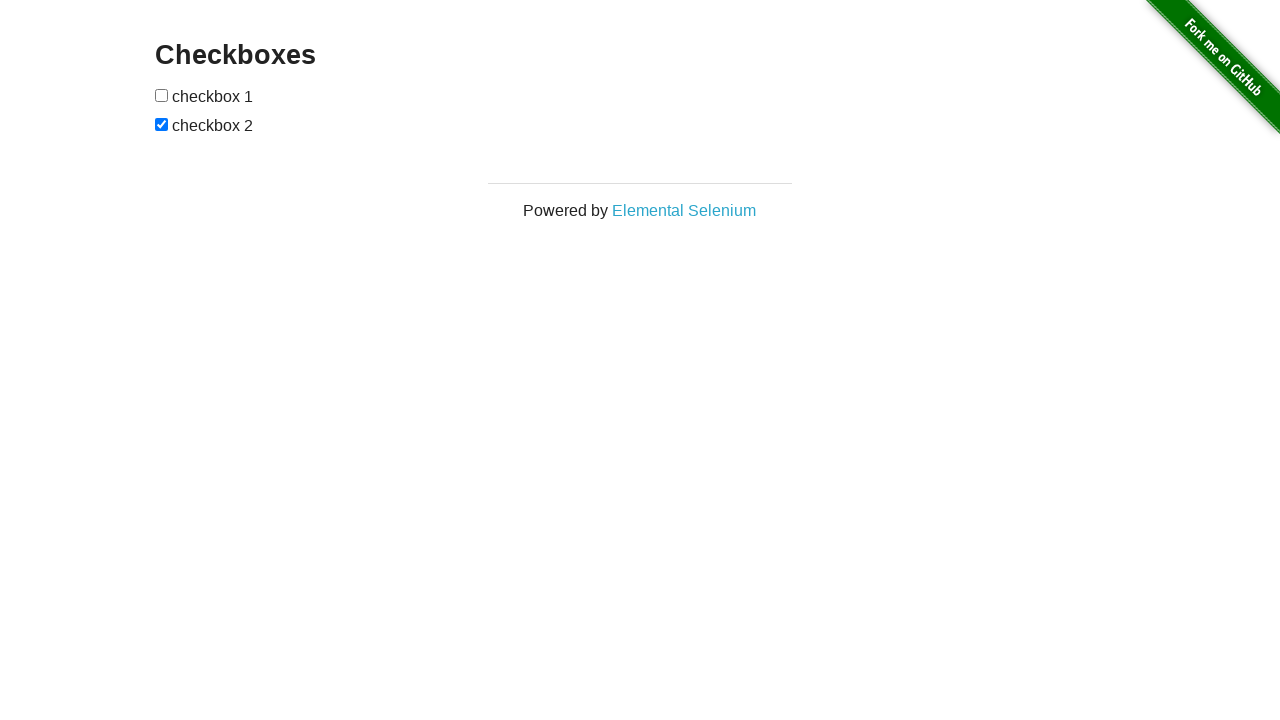

Found 2 checkboxes on the page
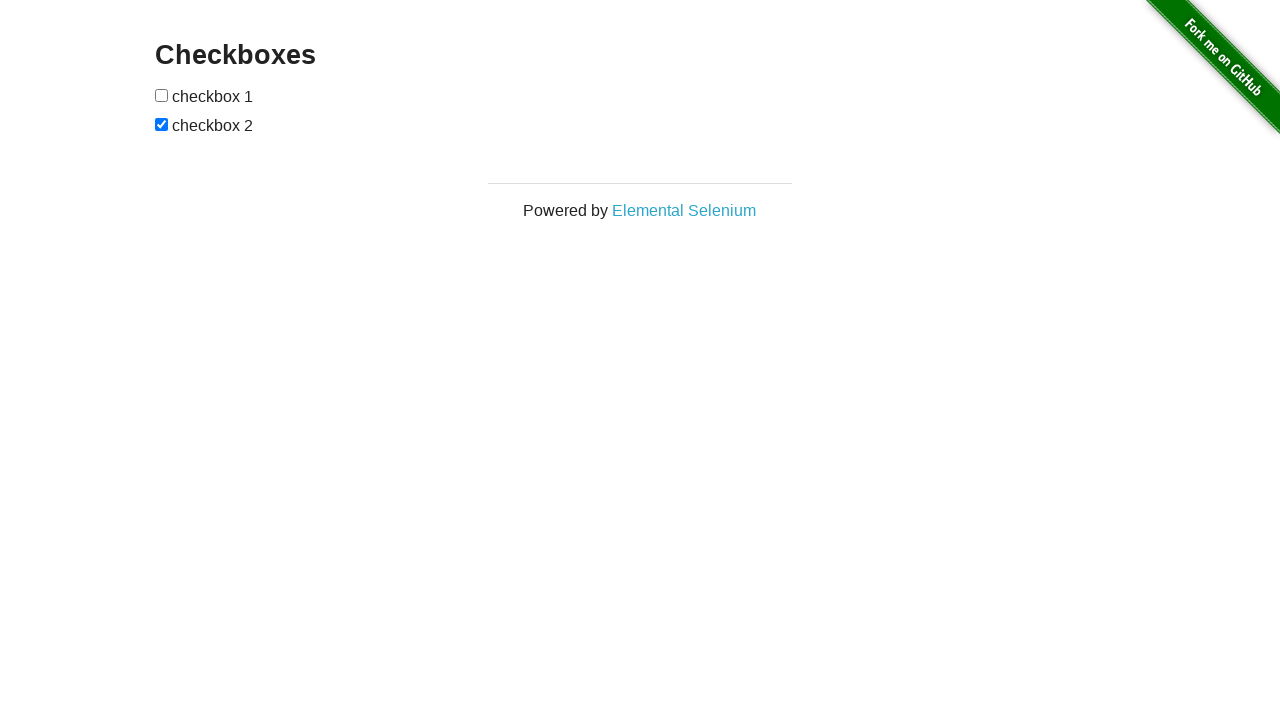

Clicked checkbox 1 of 2 to toggle its state at (162, 95) on input[type='checkbox'] >> nth=0
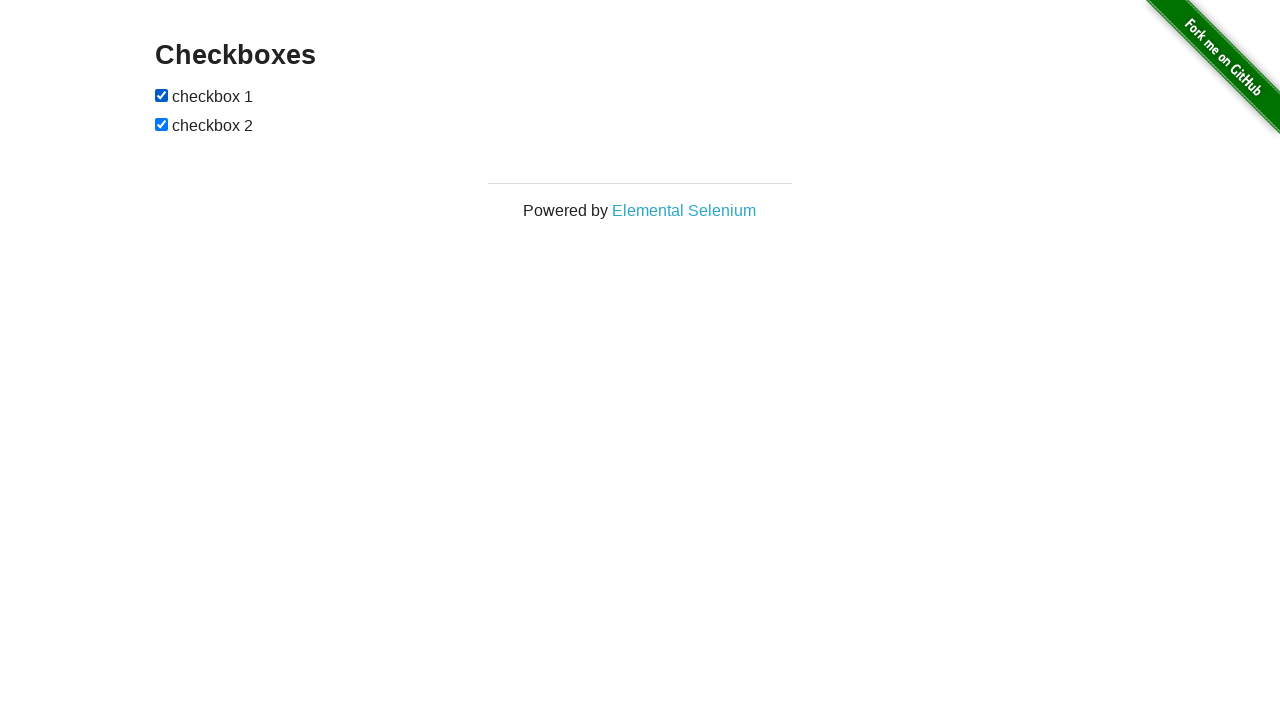

Clicked checkbox 2 of 2 to toggle its state at (162, 124) on input[type='checkbox'] >> nth=1
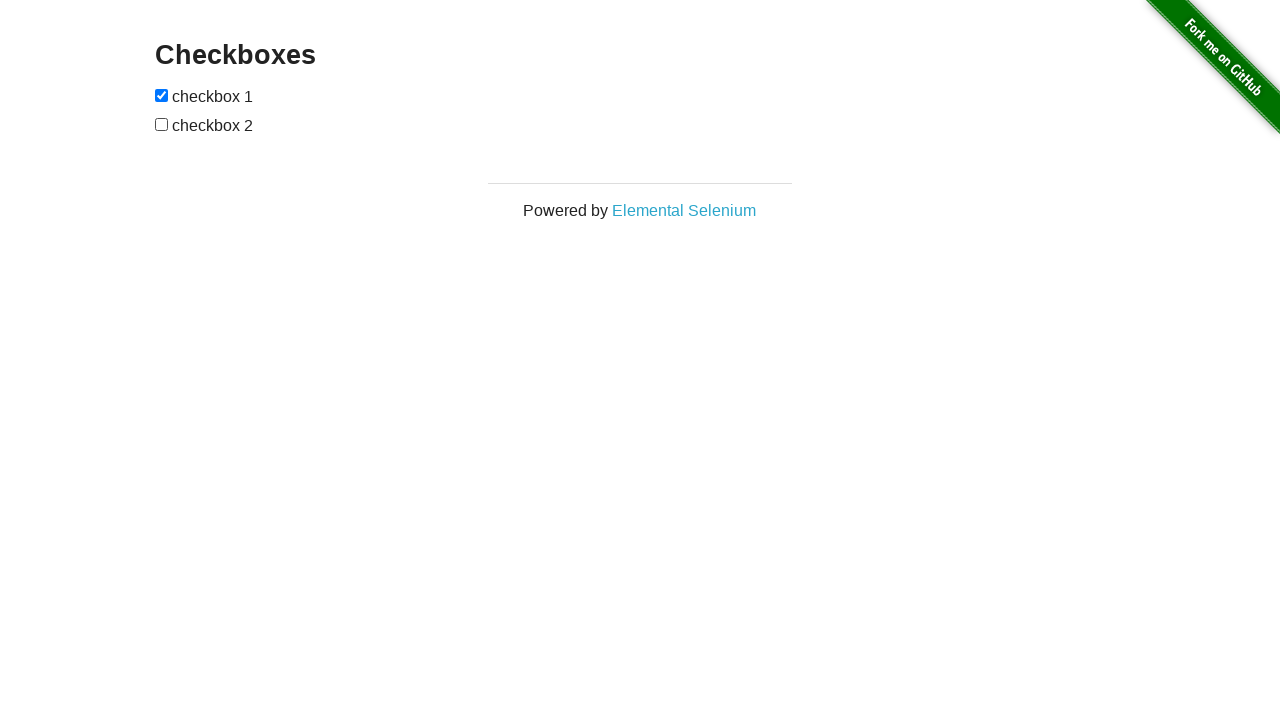

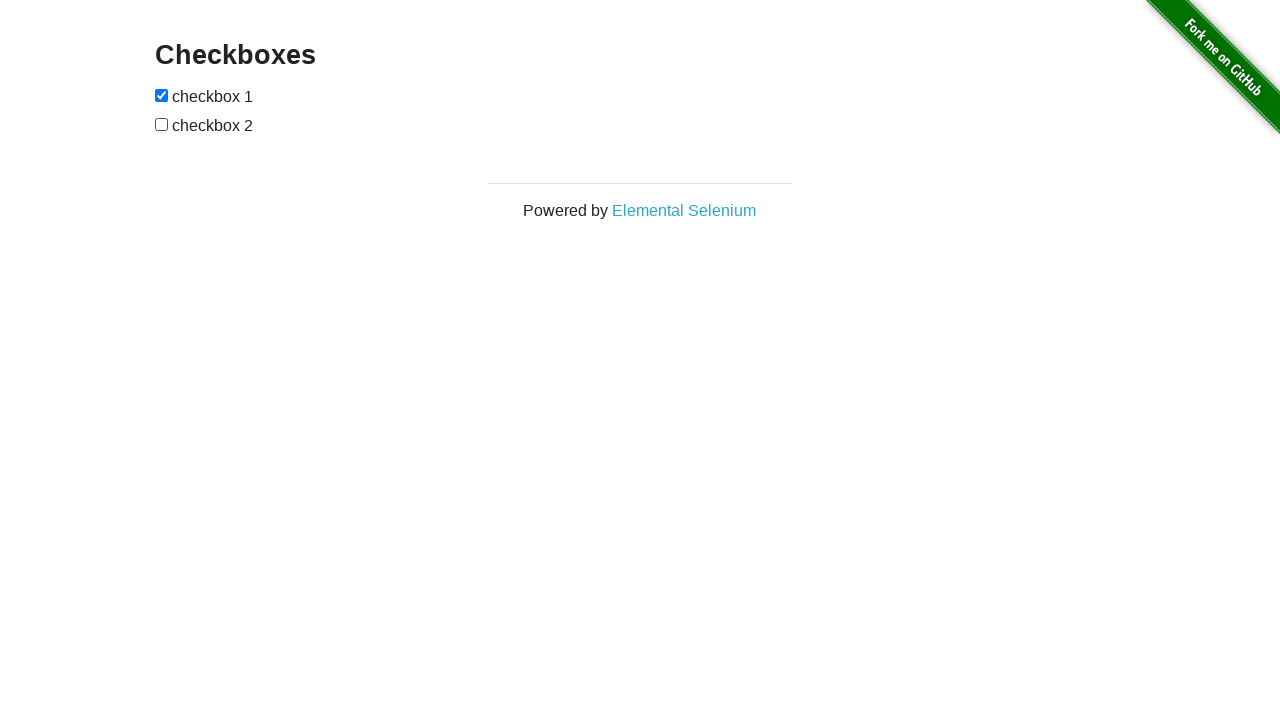